Tests e-commerce functionality by searching for specific vegetable products (Cucumber, Brocolli, Beetroot) on a practice shopping site and adding them to the cart.

Starting URL: https://rahulshettyacademy.com/seleniumPractise/

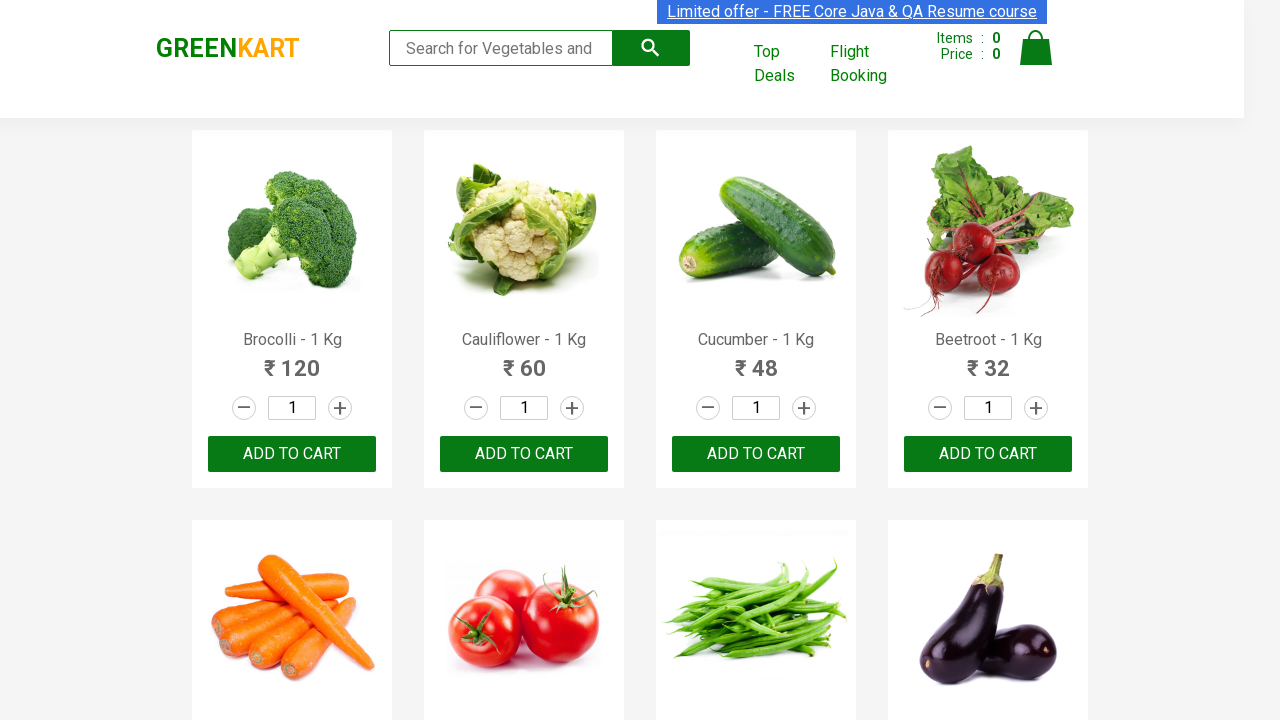

Waited for product names to load on the page
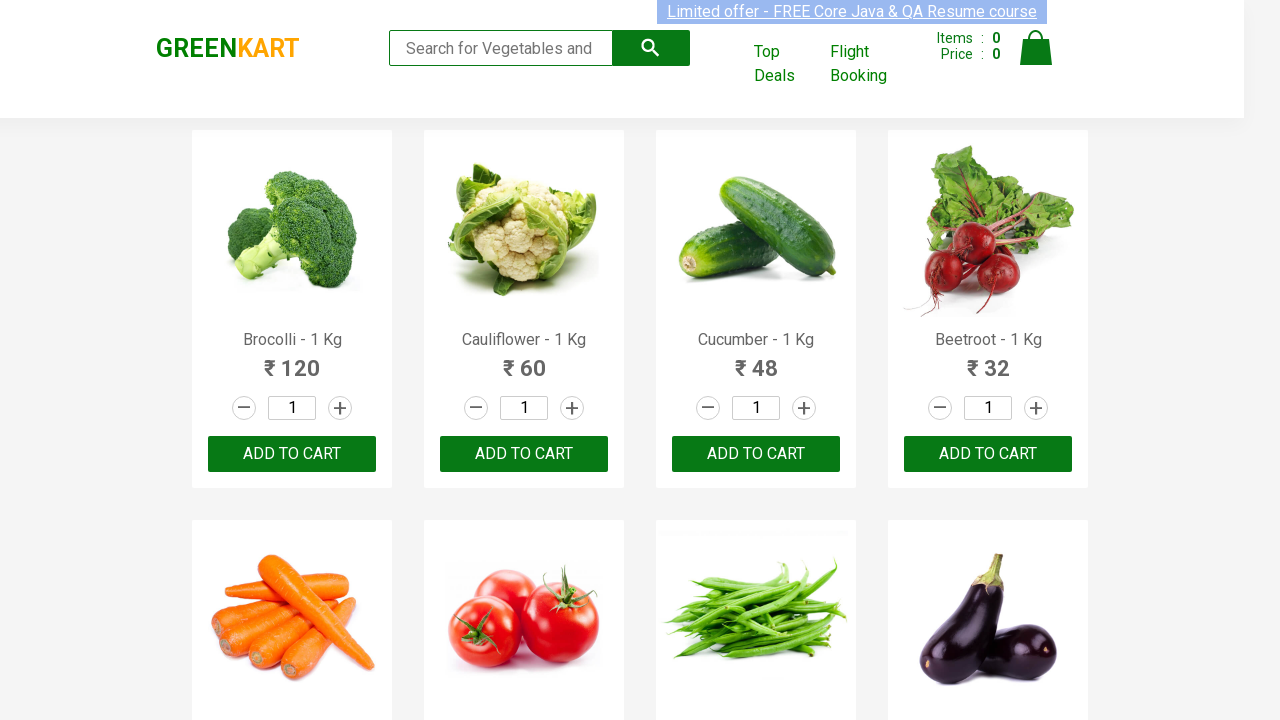

Retrieved all product name elements from the page
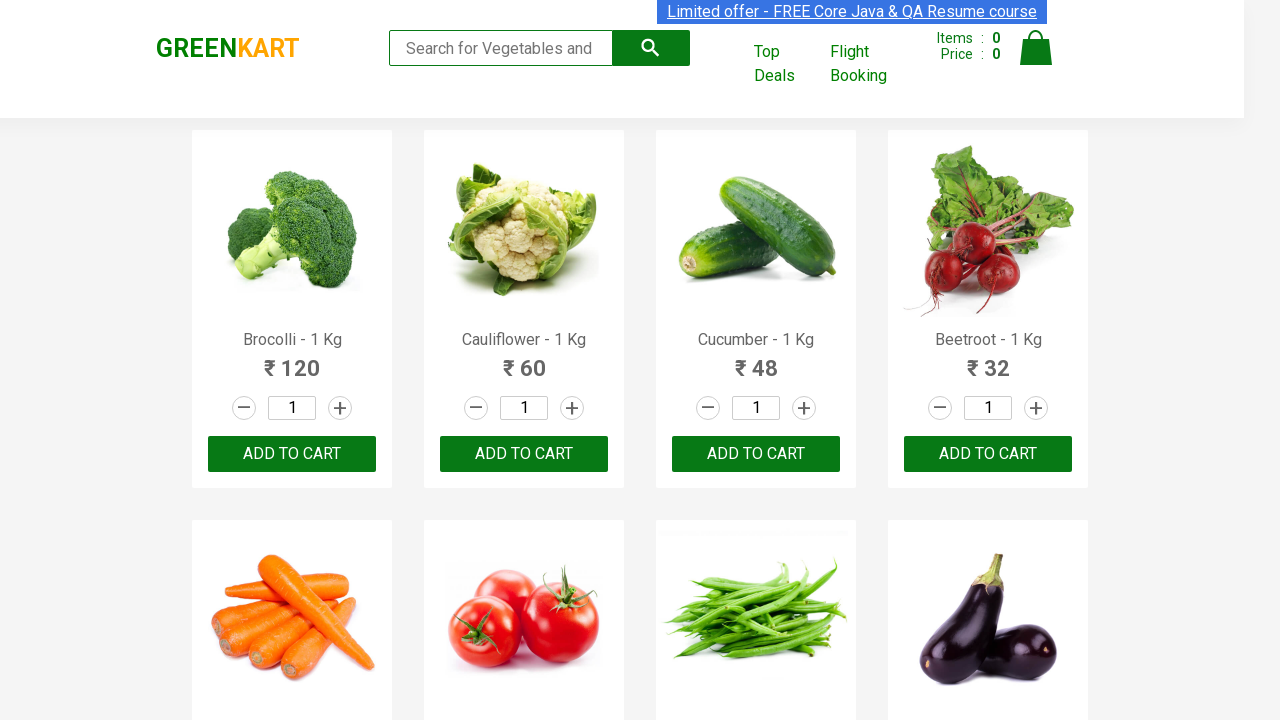

Retrieved all Add to Cart buttons from the page
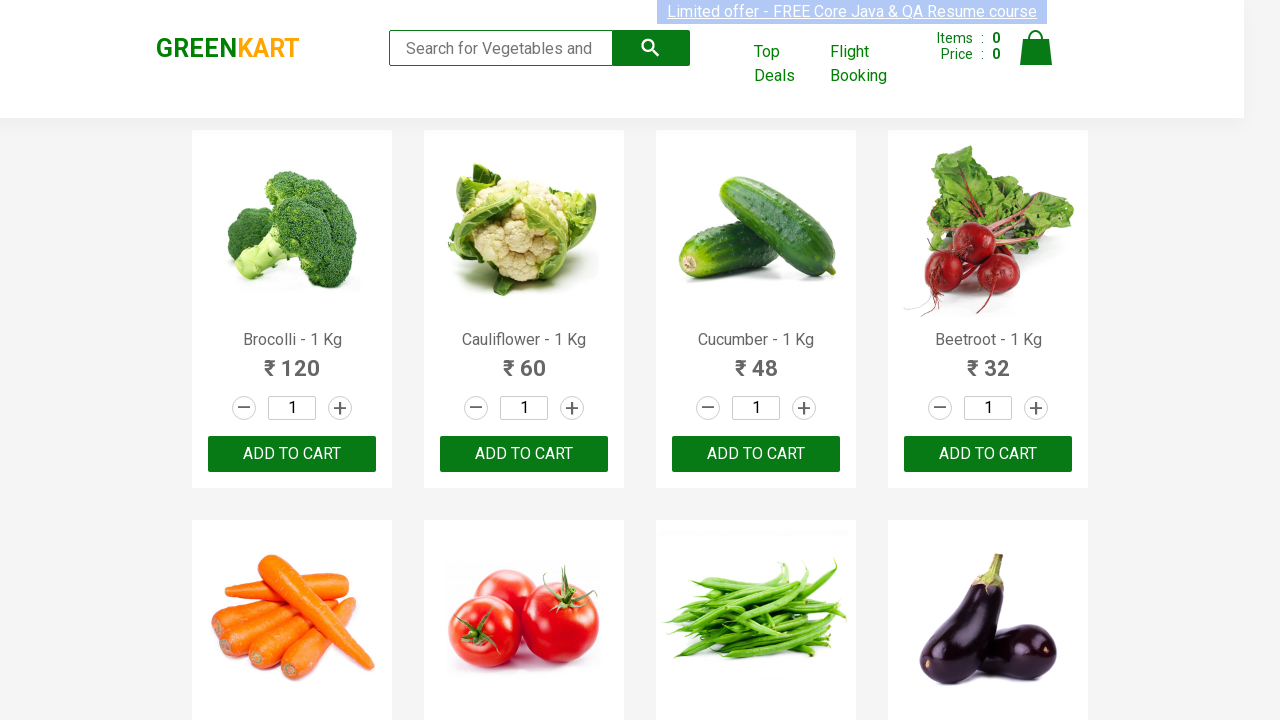

Clicked Add to Cart button for Brocolli
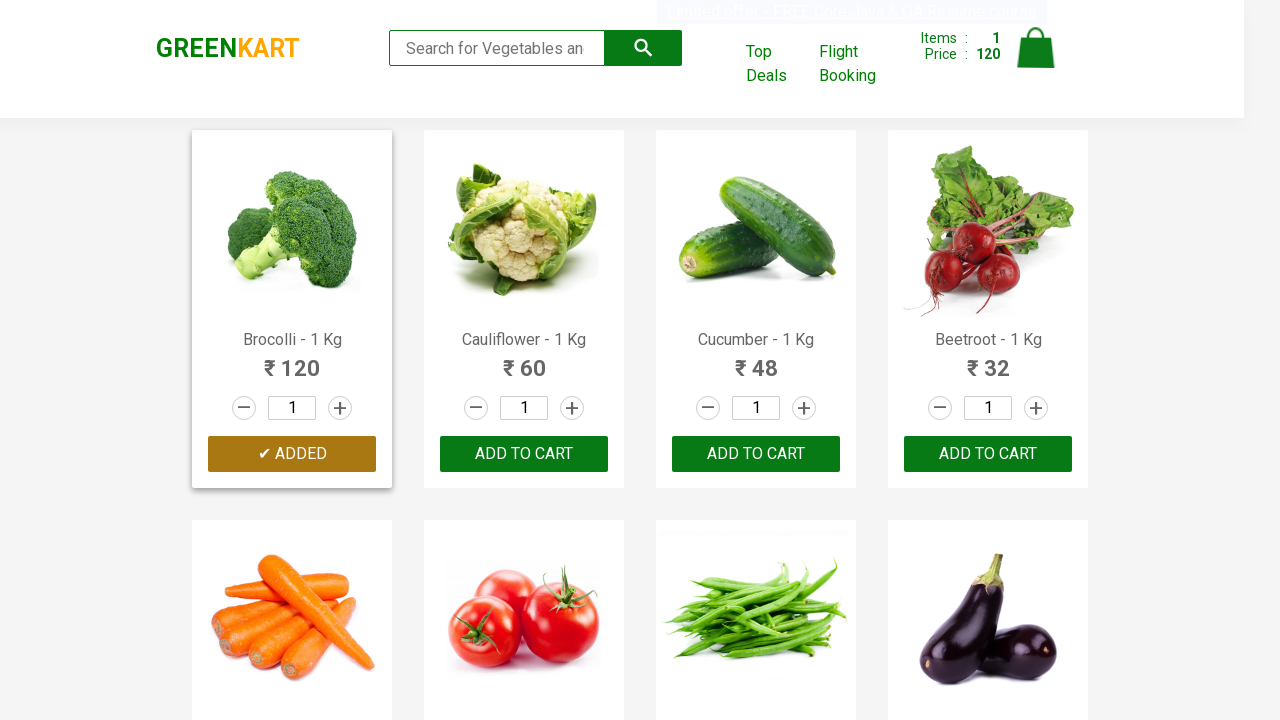

Clicked Add to Cart button for Cucumber
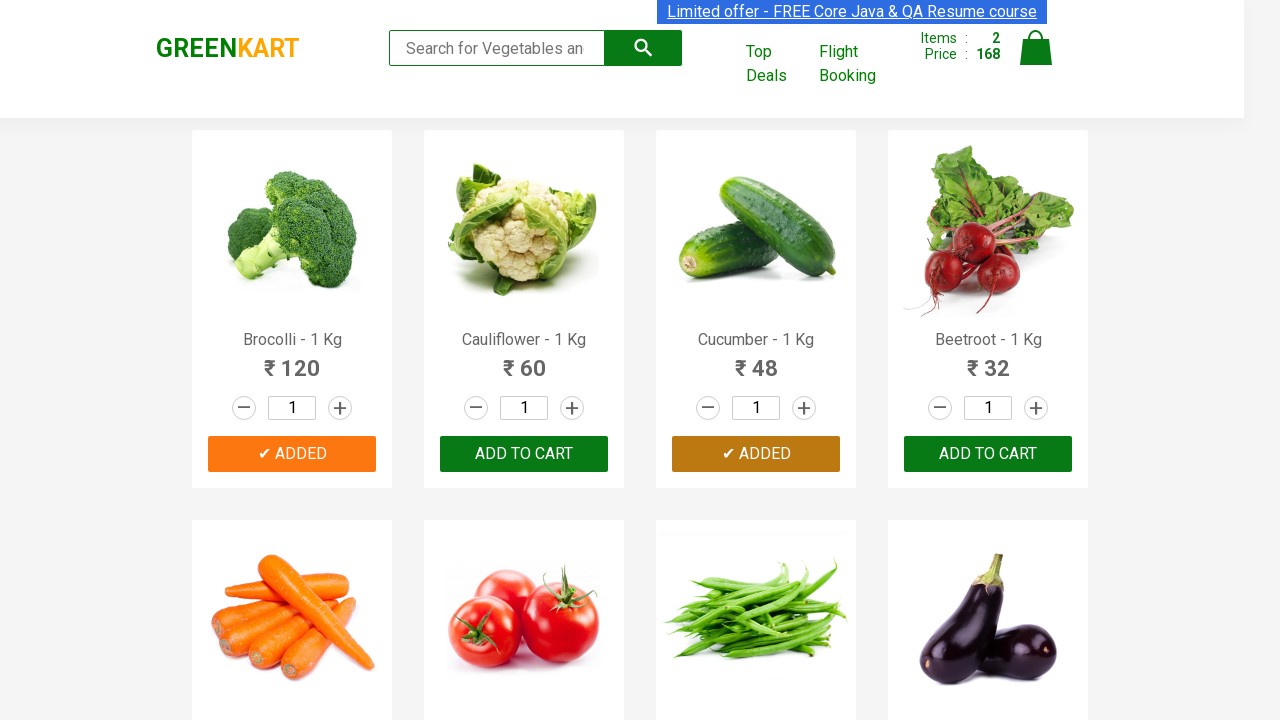

Clicked Add to Cart button for Beetroot
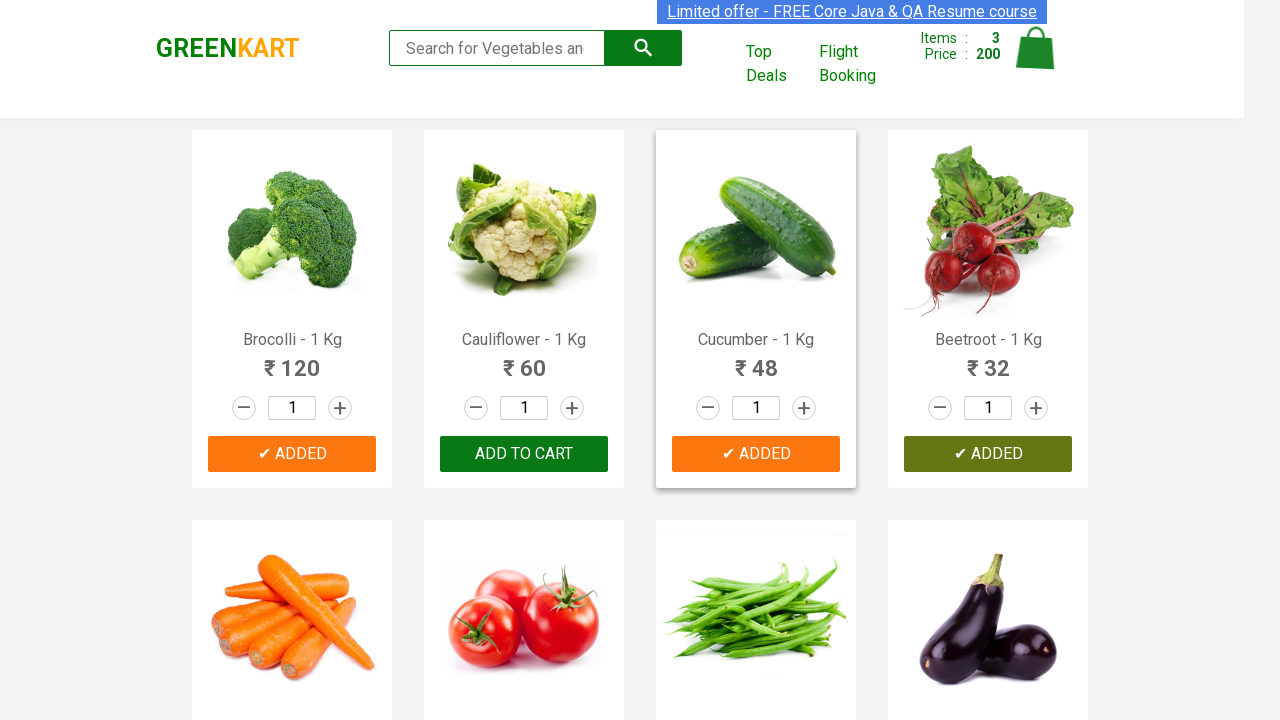

Cart icon updated after adding all three items (Cucumber, Brocolli, Beetroot)
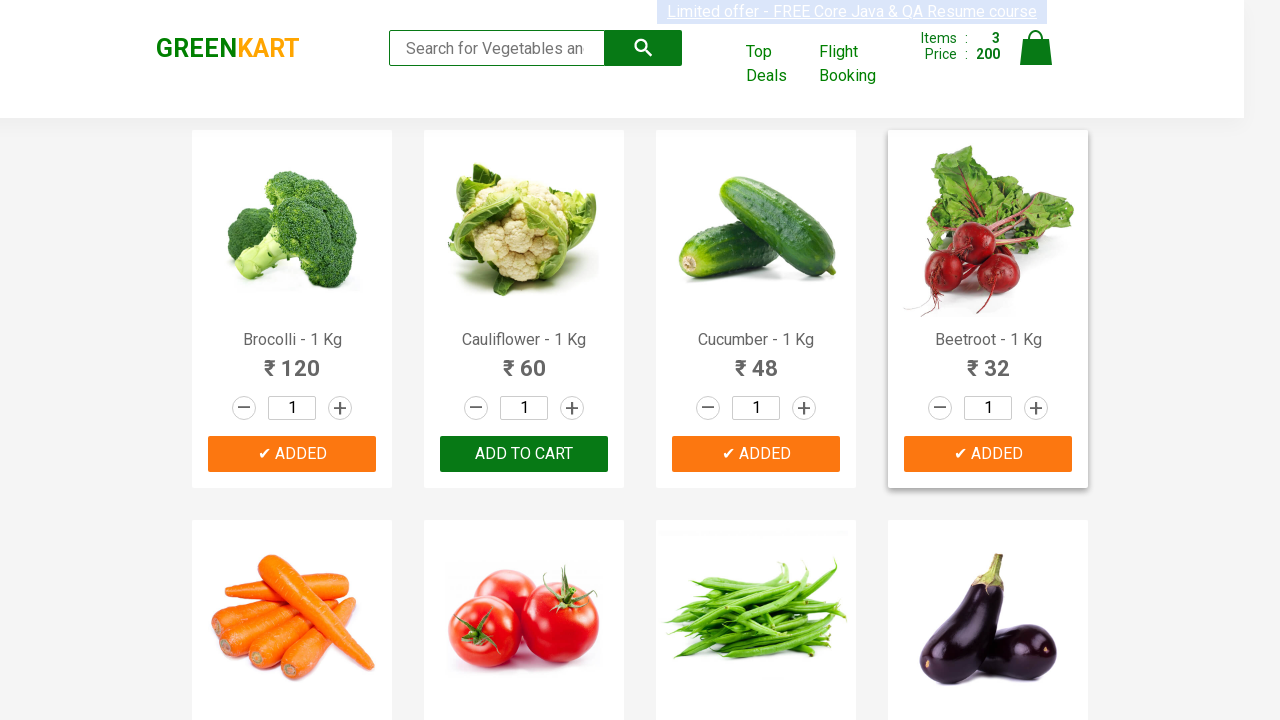

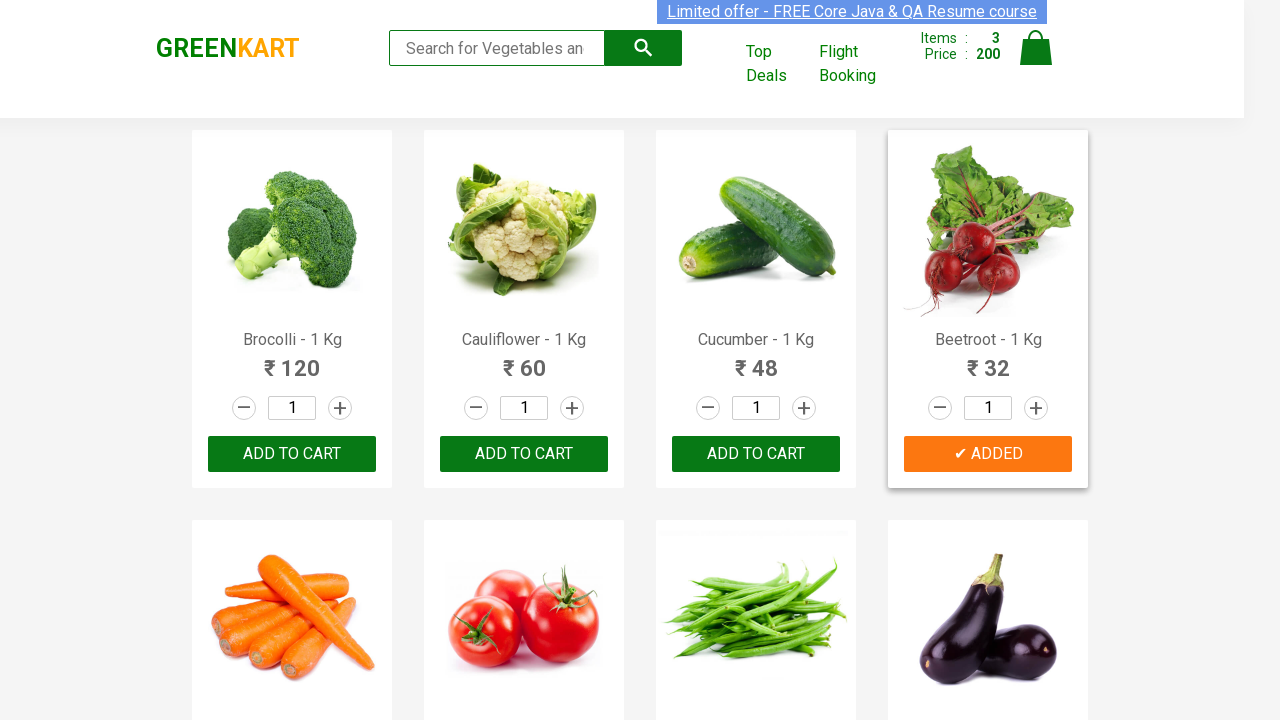